Tests e-commerce functionality by navigating to monitors category, adding a product to cart, and then removing it from the cart

Starting URL: https://www.demoblaze.com/index.html

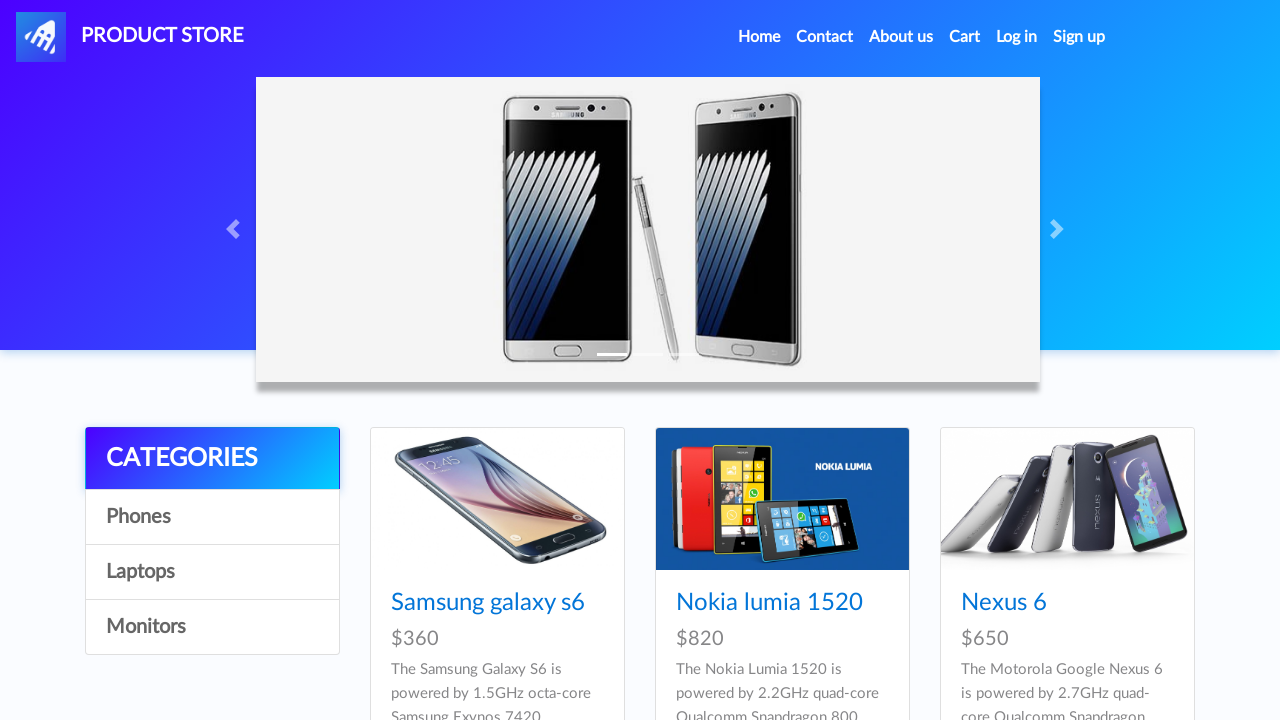

Clicked on Monitors category at (212, 627) on xpath=/html/body/div[5]/div/div[1]/div/a[4]
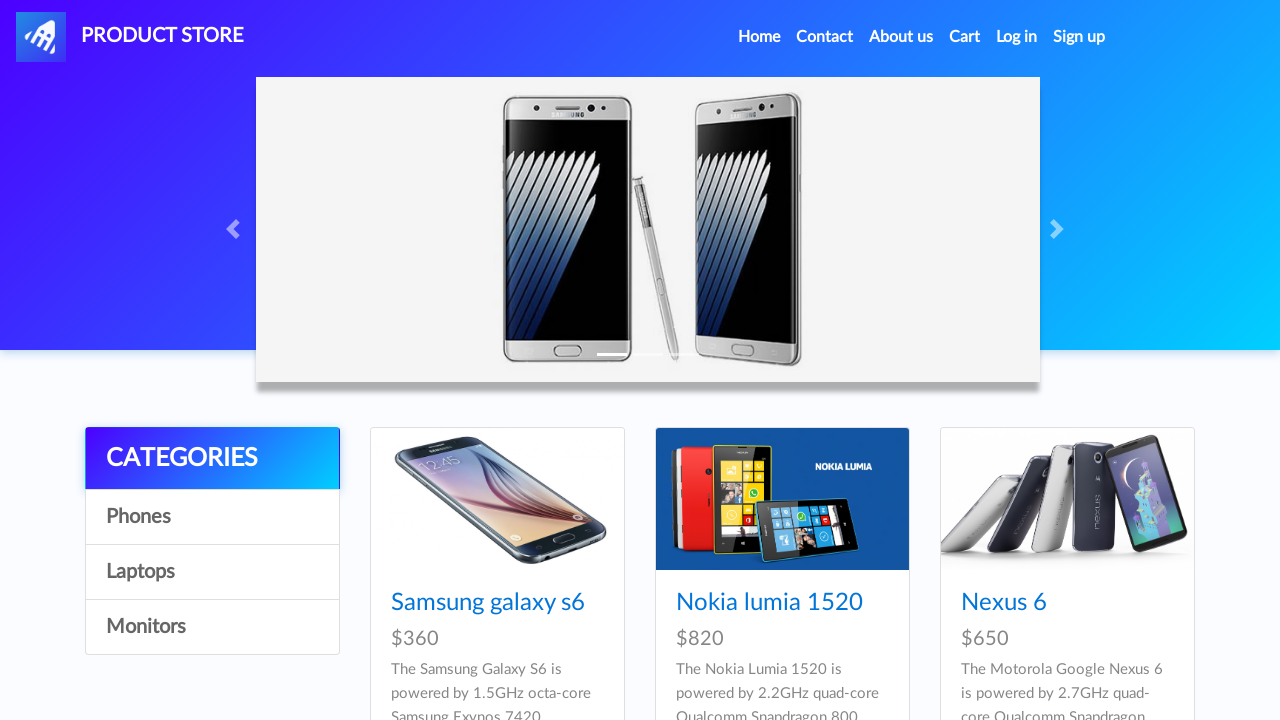

Monitors products loaded
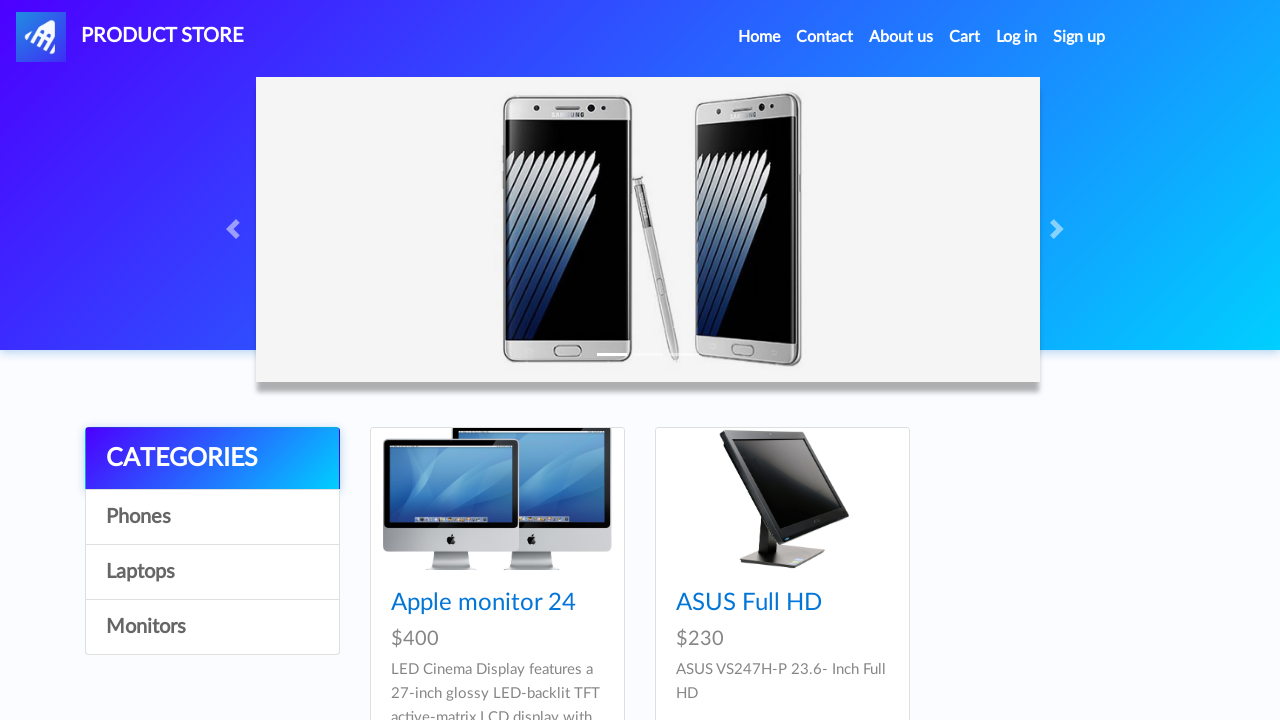

Clicked on first monitor product at (497, 499) on xpath=//*[@id="tbodyid"]/div[1]/div/a
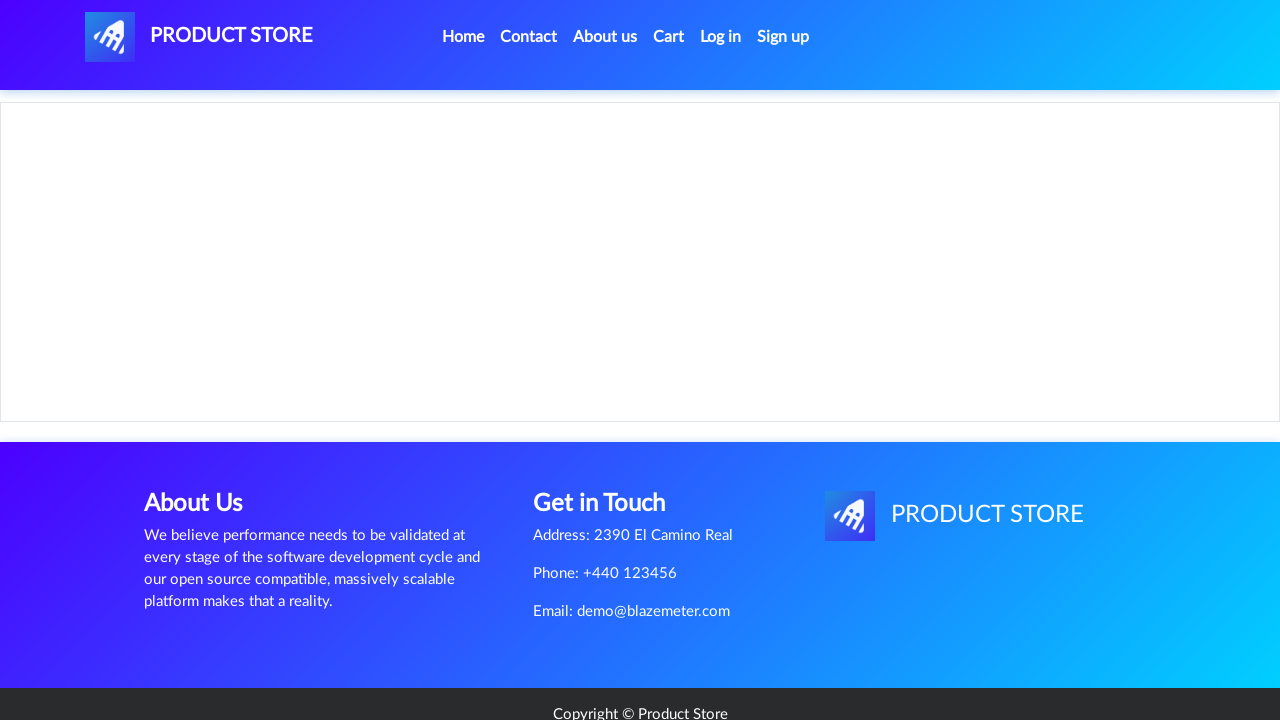

Product details page loaded
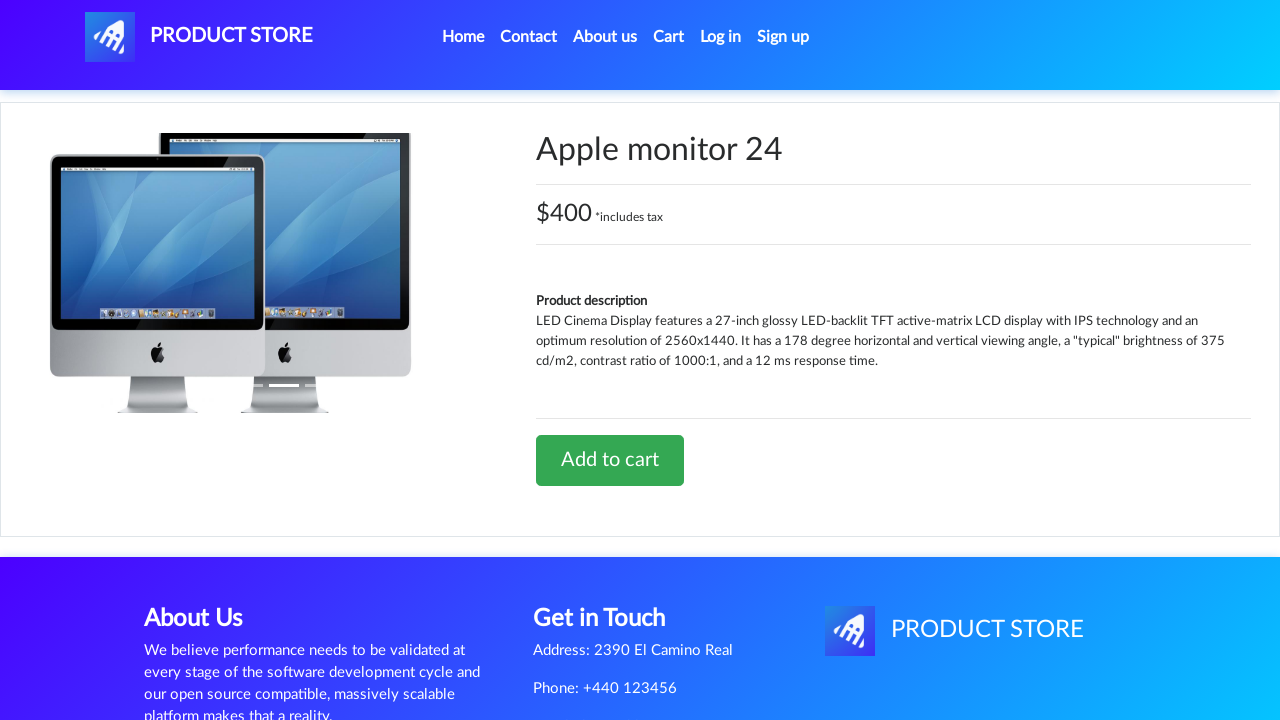

Clicked add to cart button at (610, 460) on xpath=//*[@id="tbodyid"]/div[2]/div/a
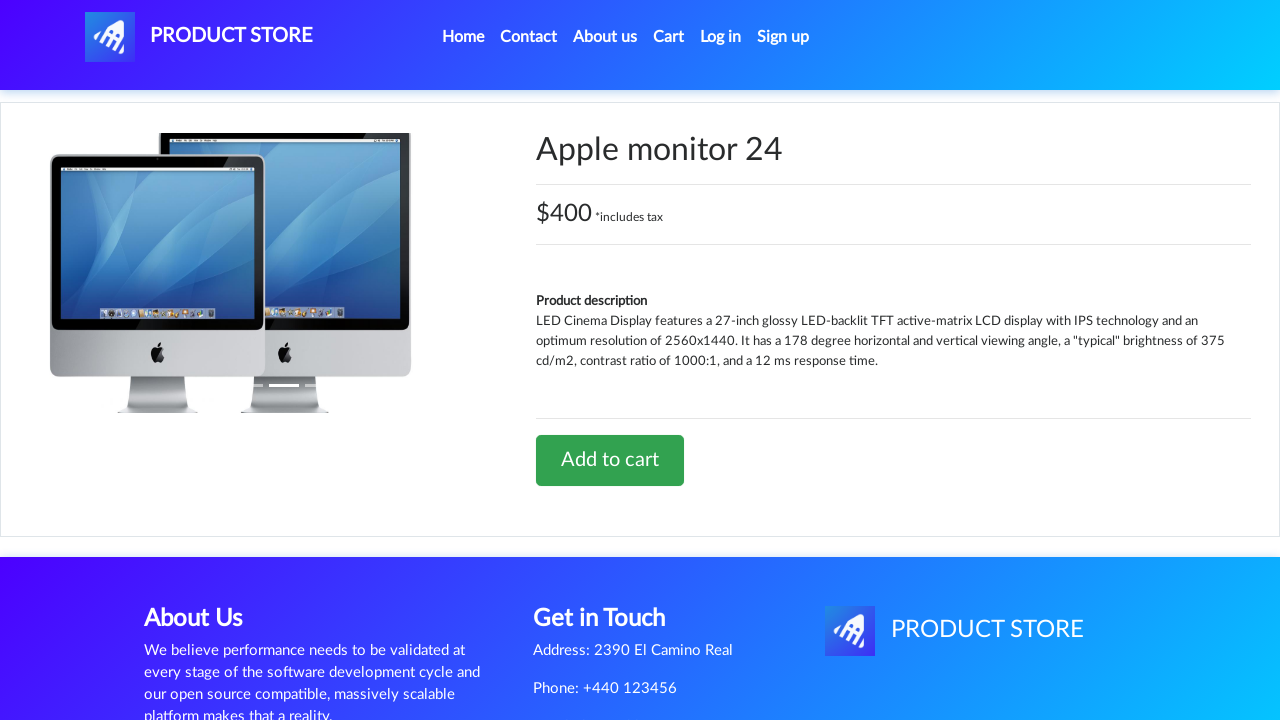

Alert dialog accepted
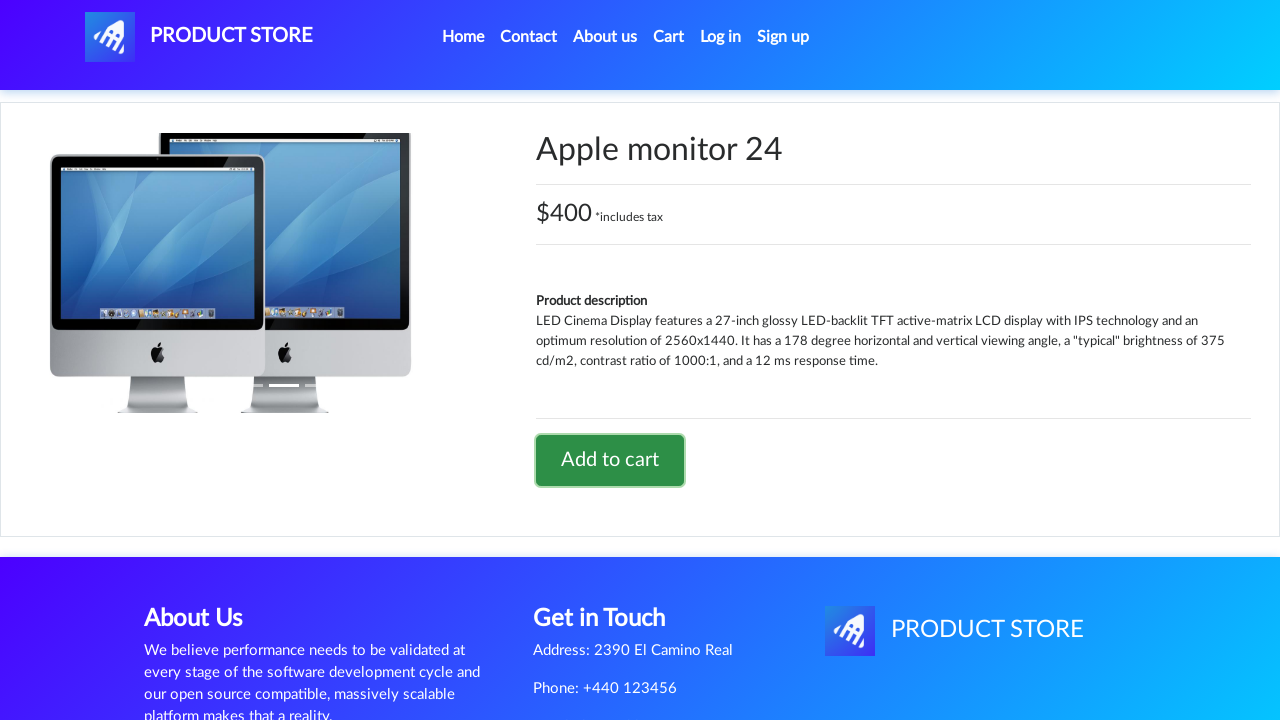

Clicked on cart button at (669, 37) on #cartur
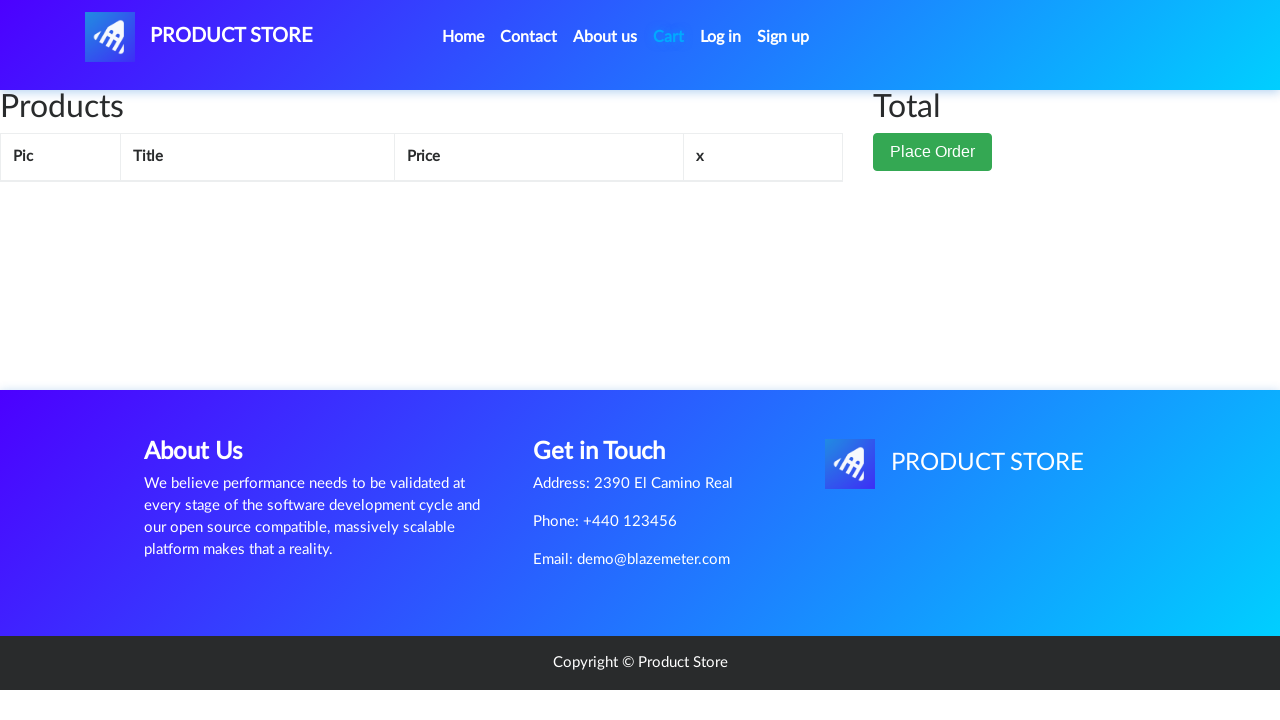

Cart page loaded
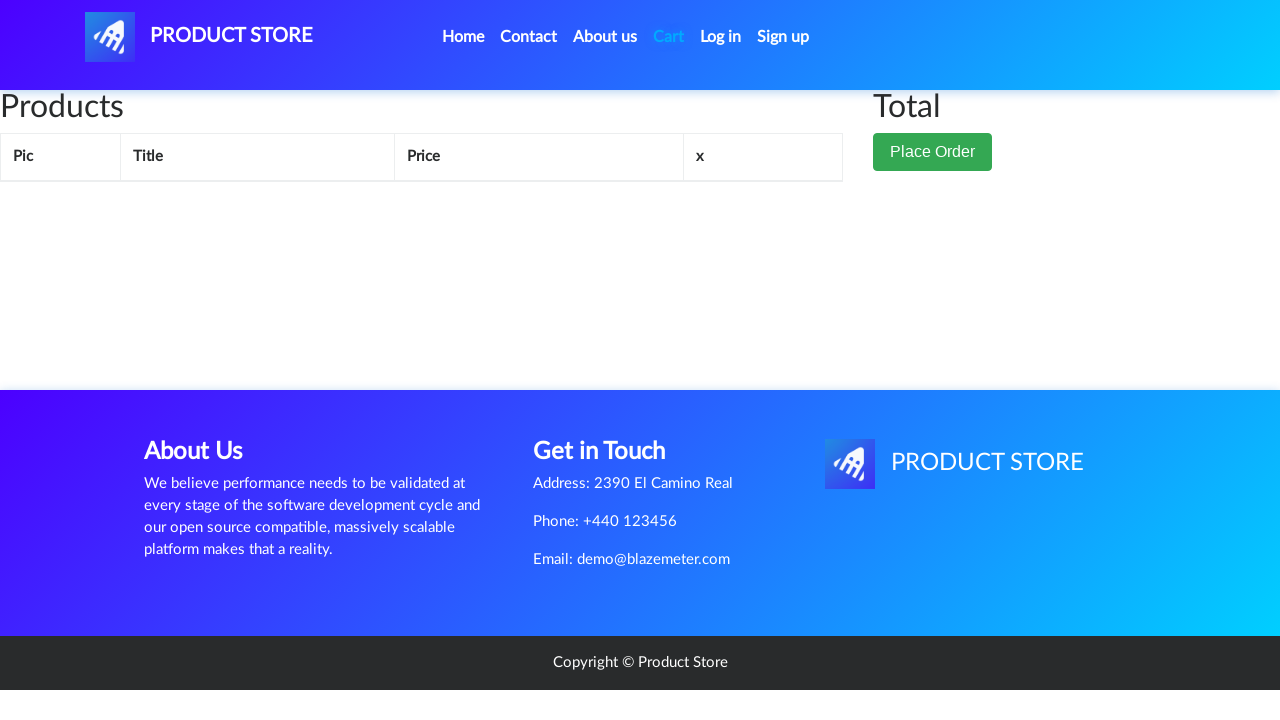

Deleted product from cart at (693, 205) on xpath=//*[@id="tbodyid"]/tr/td[4]/a
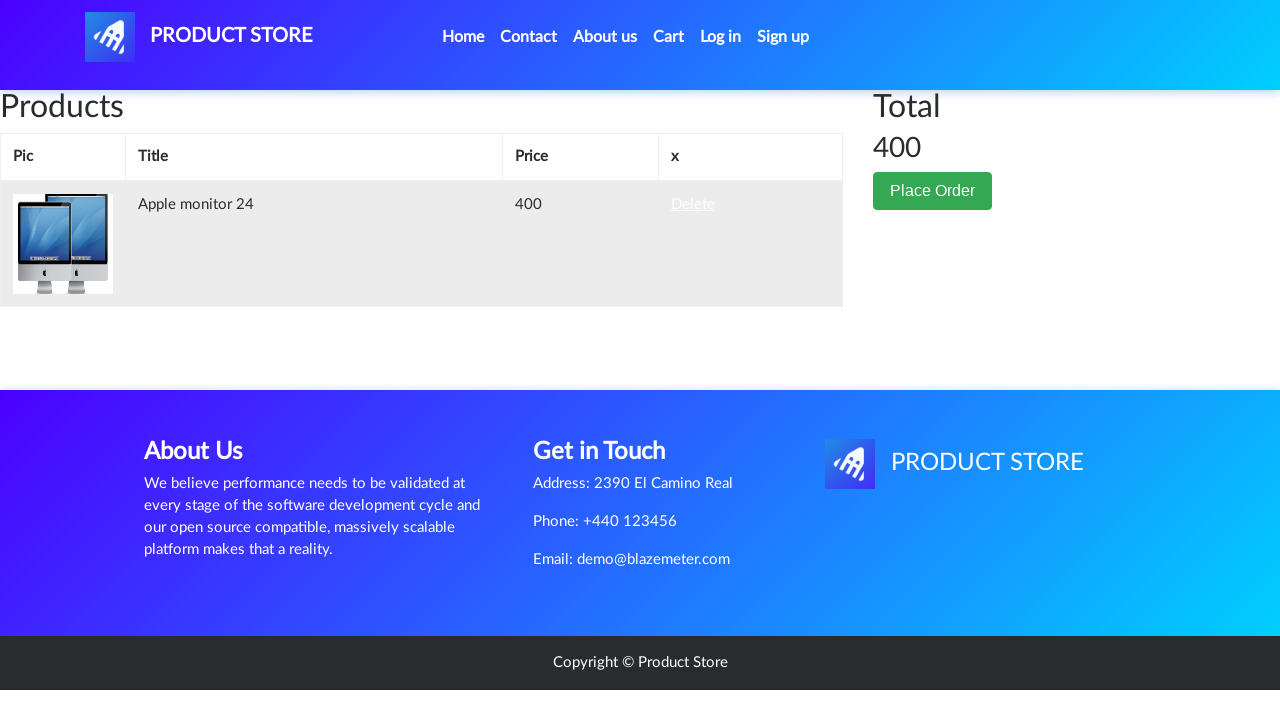

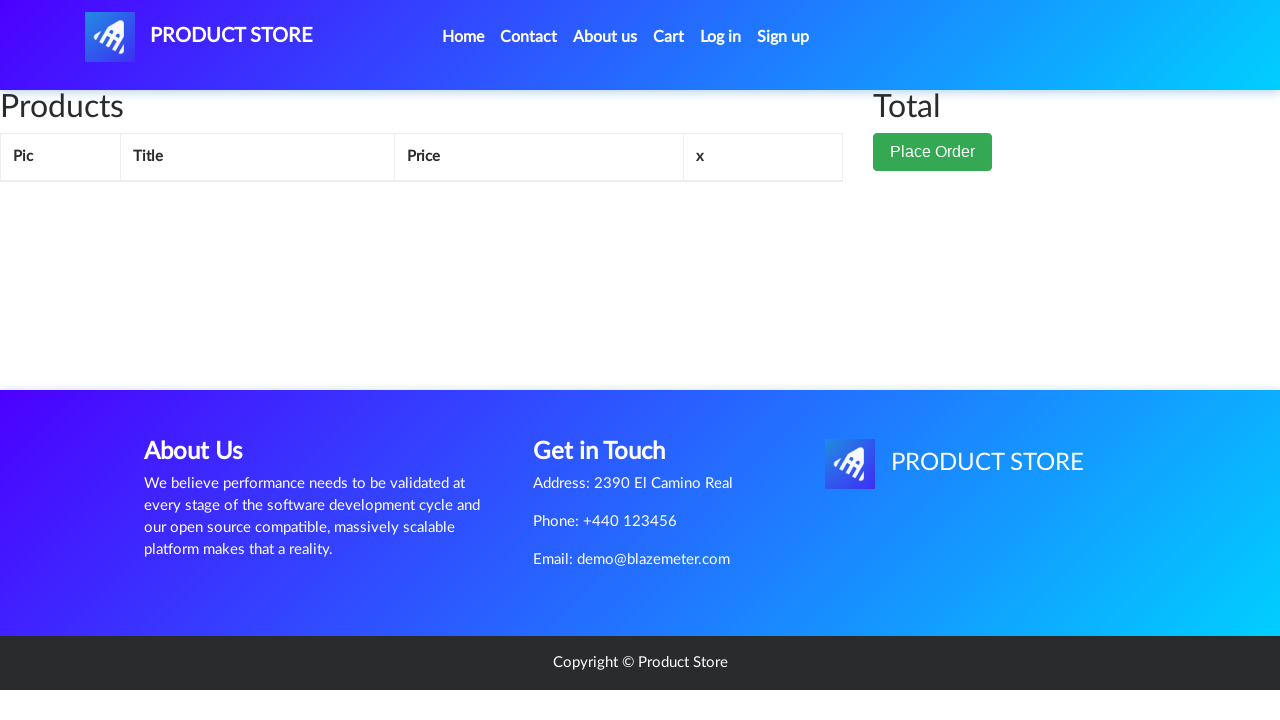